Waits for price to reach $100, clicks book button, solves a mathematical captcha, and submits the answer

Starting URL: http://suninjuly.github.io/explicit_wait2.html

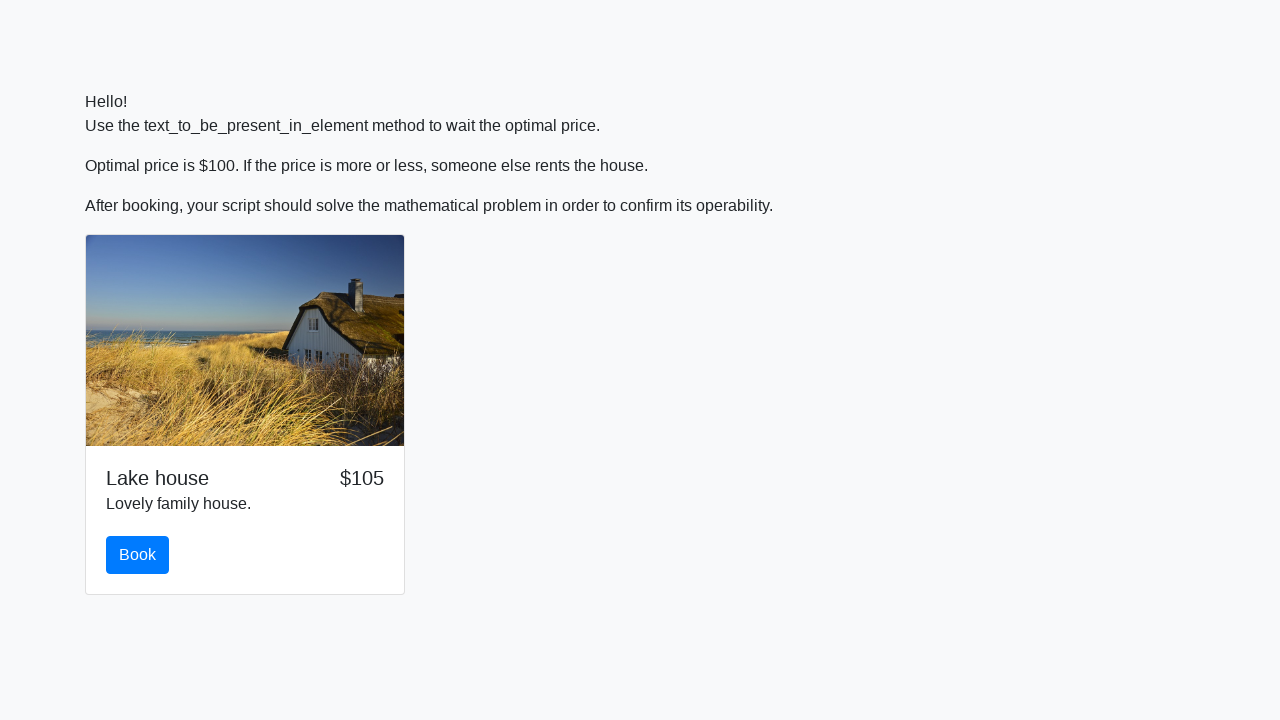

Waited for price to reach $100
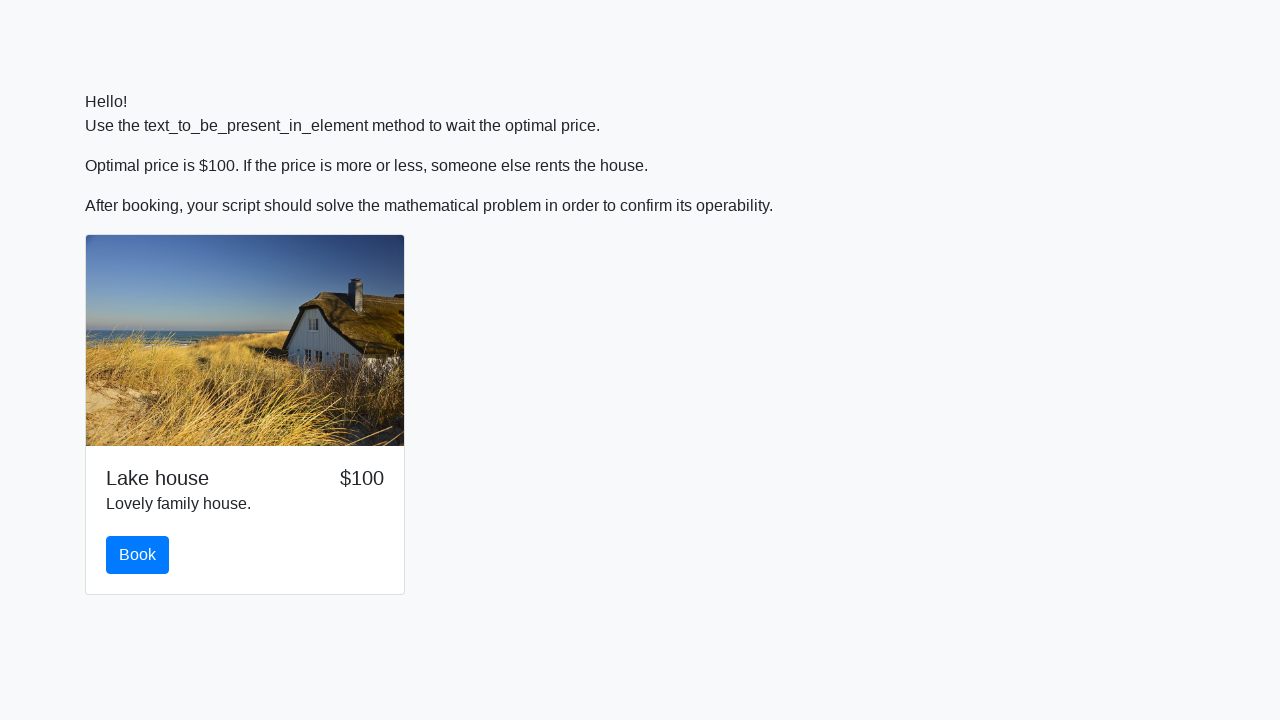

Clicked book button at (138, 555) on #book
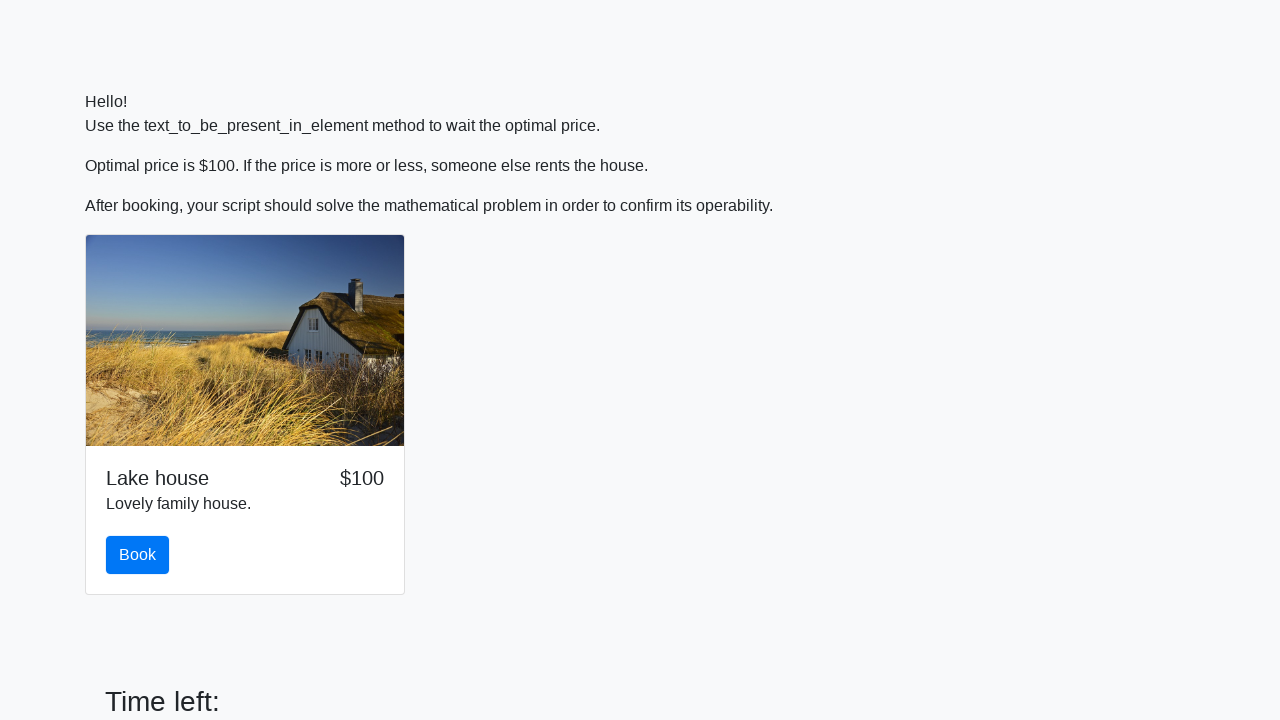

Retrieved input value for calculation: 378
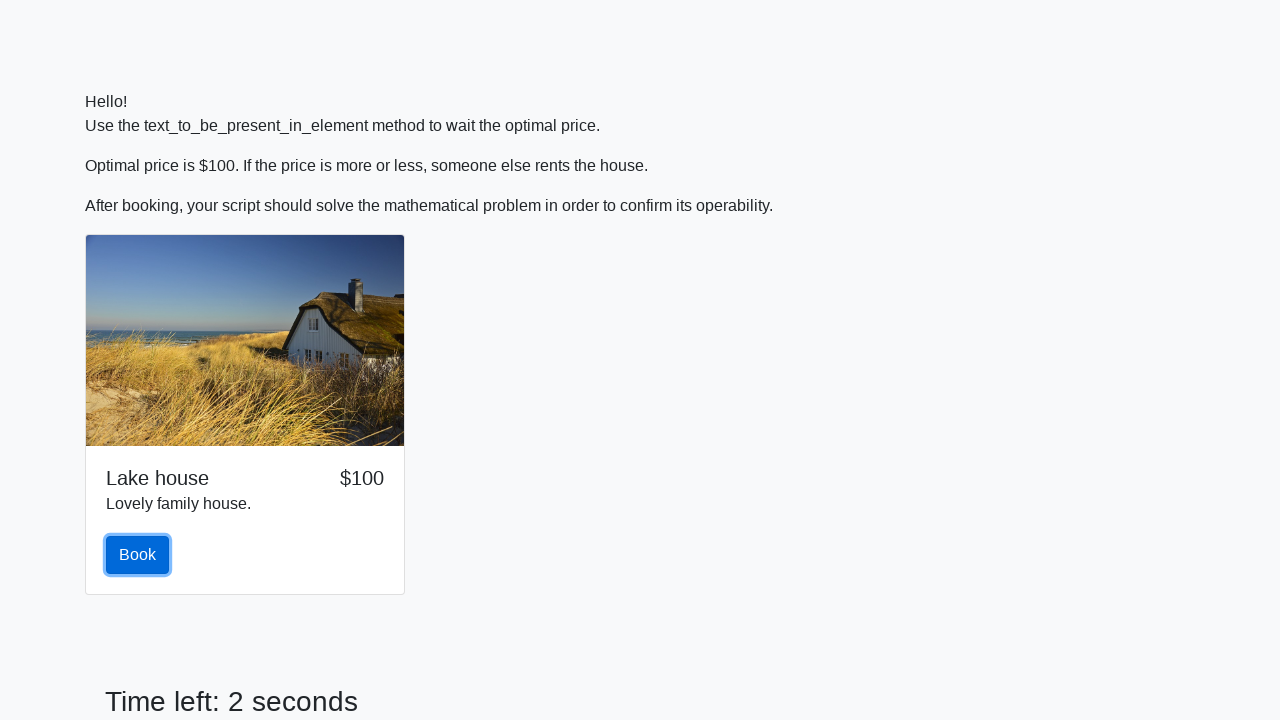

Calculated mathematical result: 2.3179502016371507
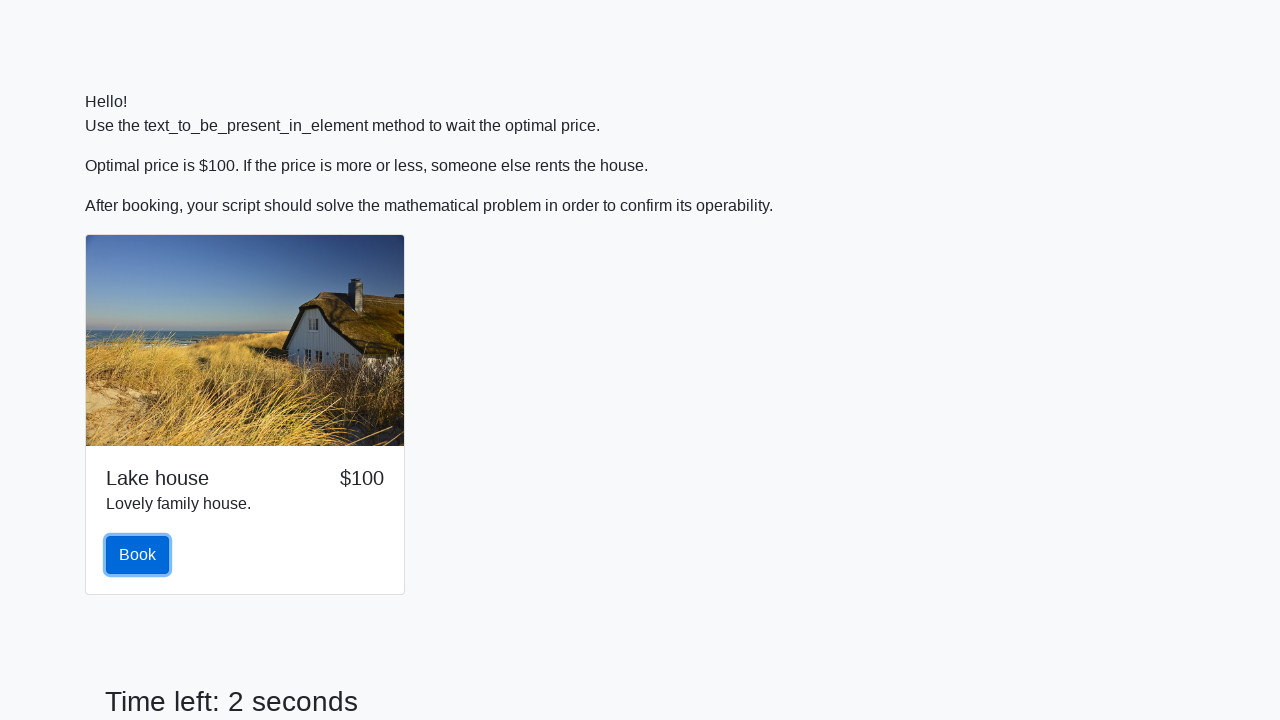

Filled answer field with calculated result on #answer
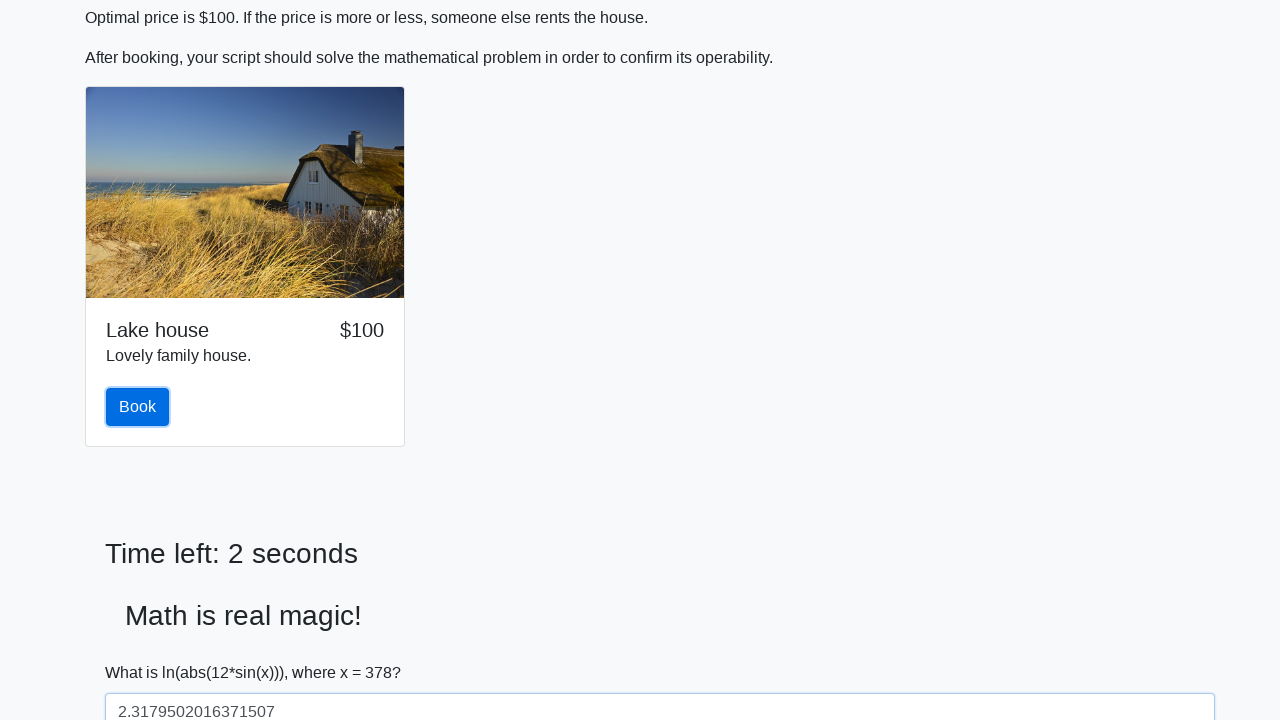

Clicked solve button to submit the answer at (143, 651) on #solve
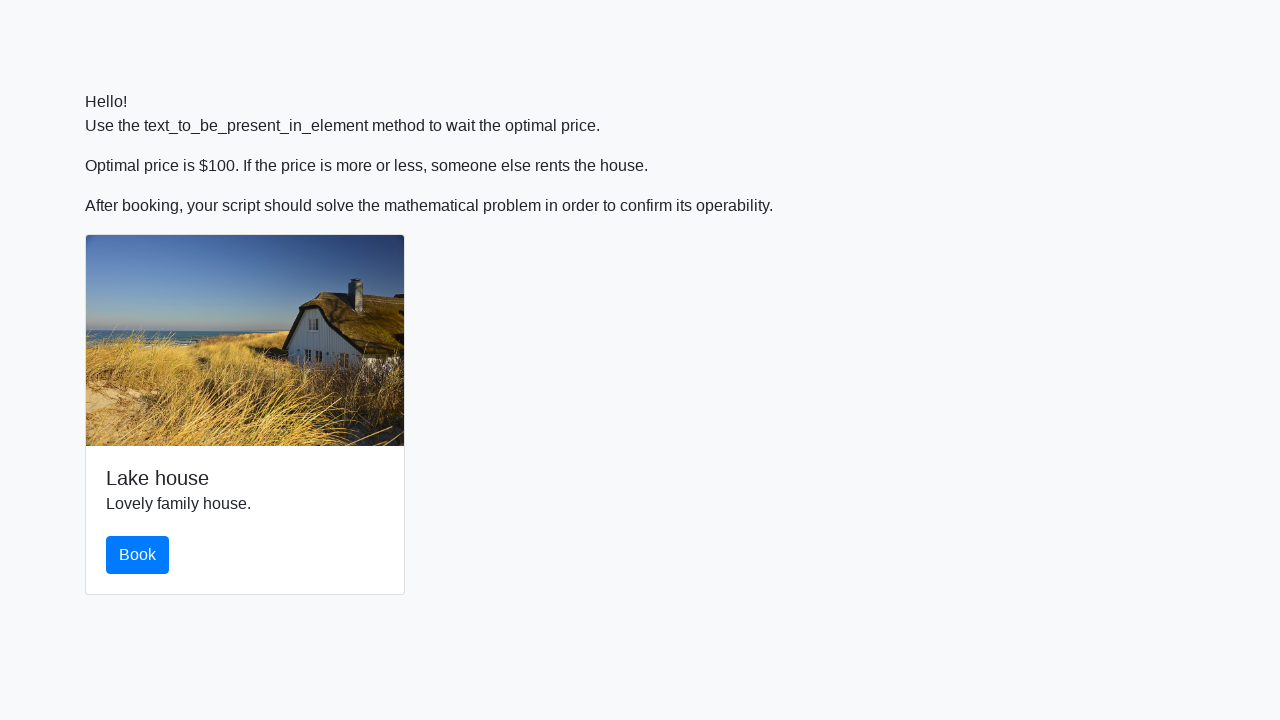

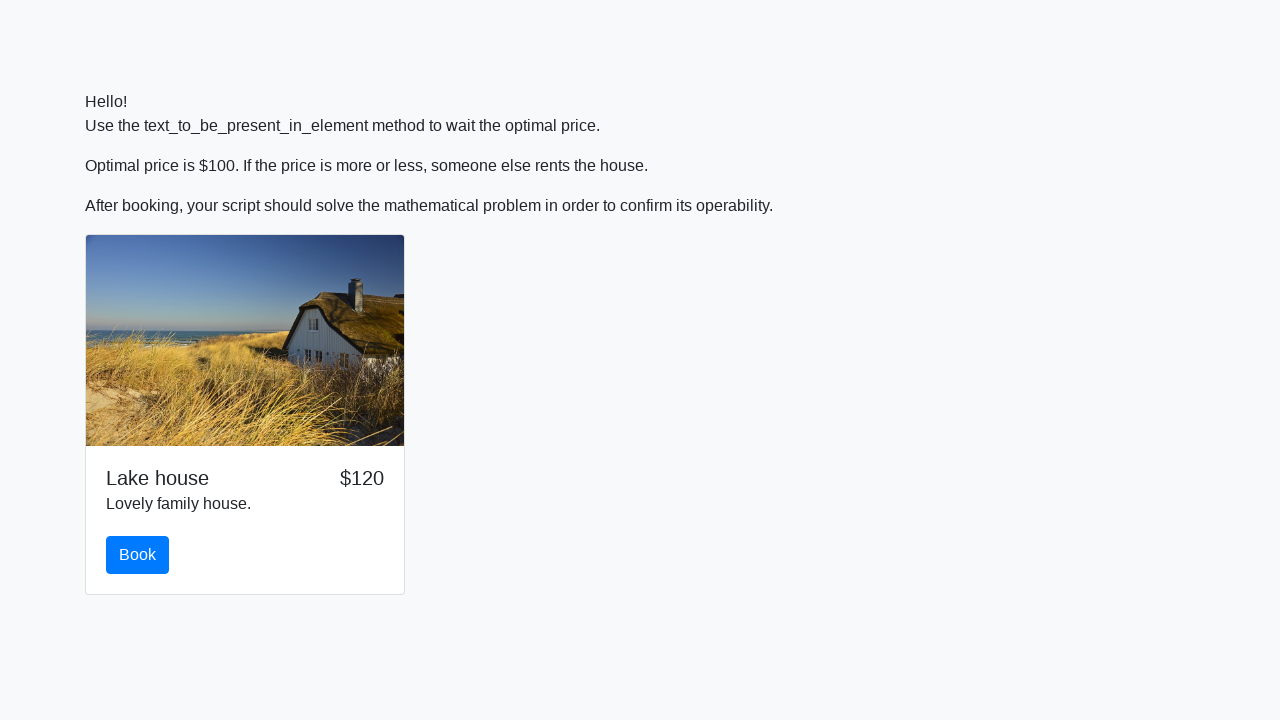